Tests dropdown selection using selectByValue to select Option 2

Starting URL: https://the-internet.herokuapp.com/dropdown

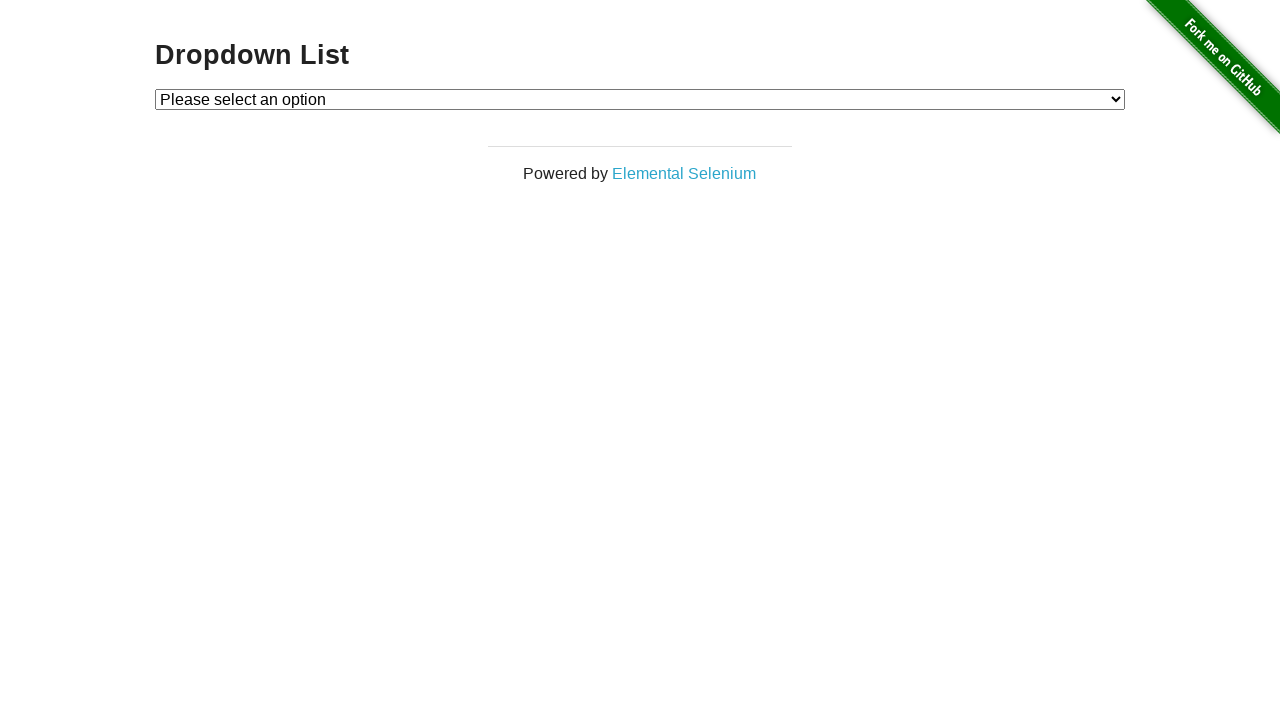

Navigated to dropdown test page
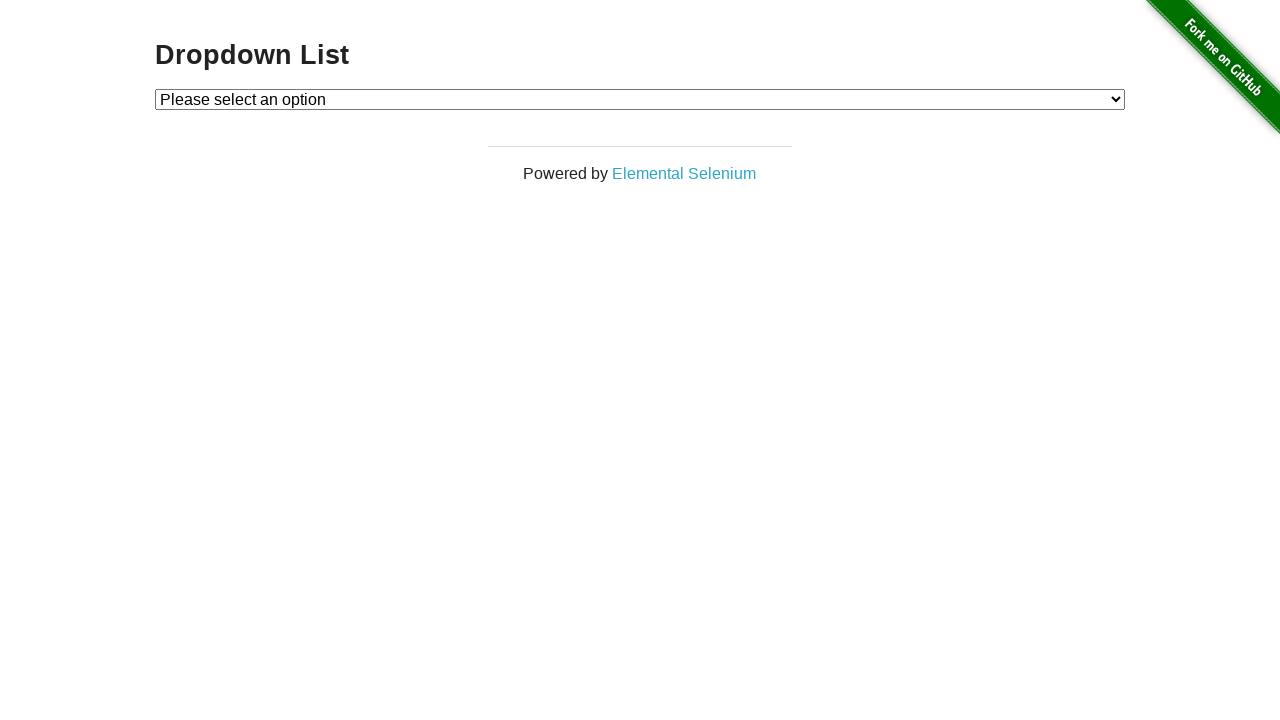

Located dropdown element
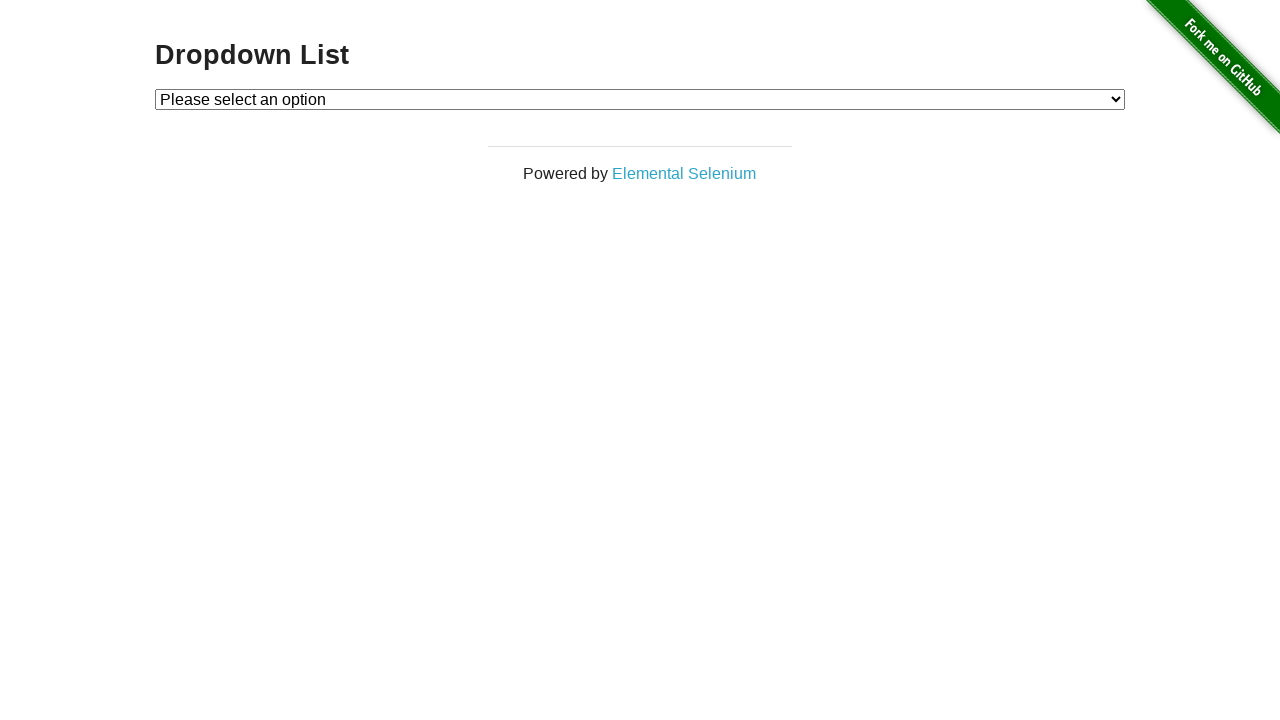

Selected Option 2 from dropdown using selectByValue on #dropdown
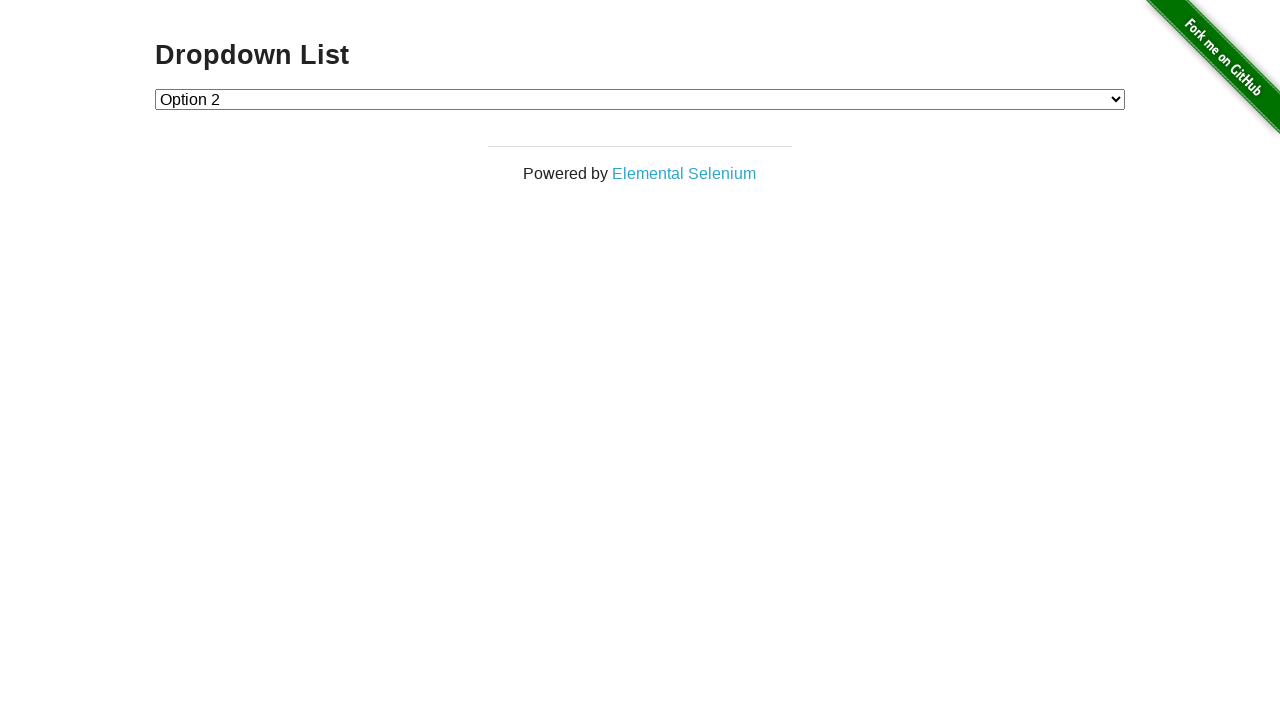

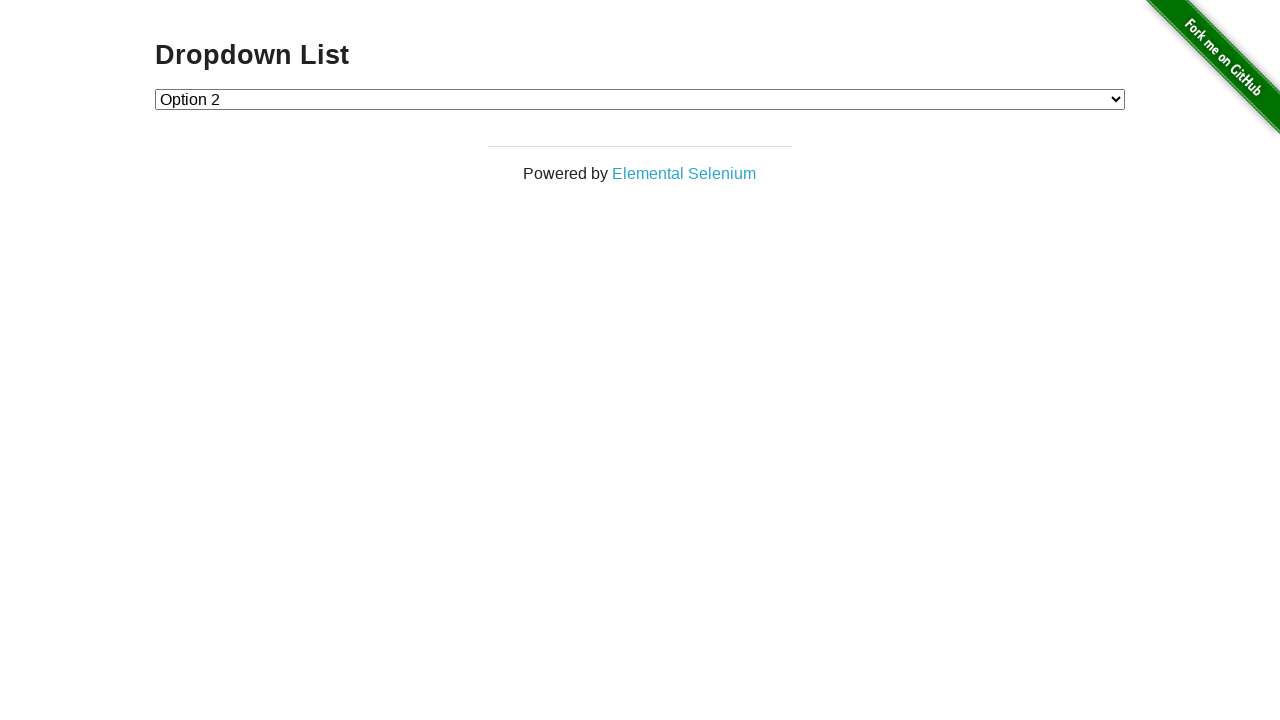